Navigates to the Alerts, Frame & Windows category on the DemoQA homepage by clicking on the corresponding card

Starting URL: https://demoqa.com/

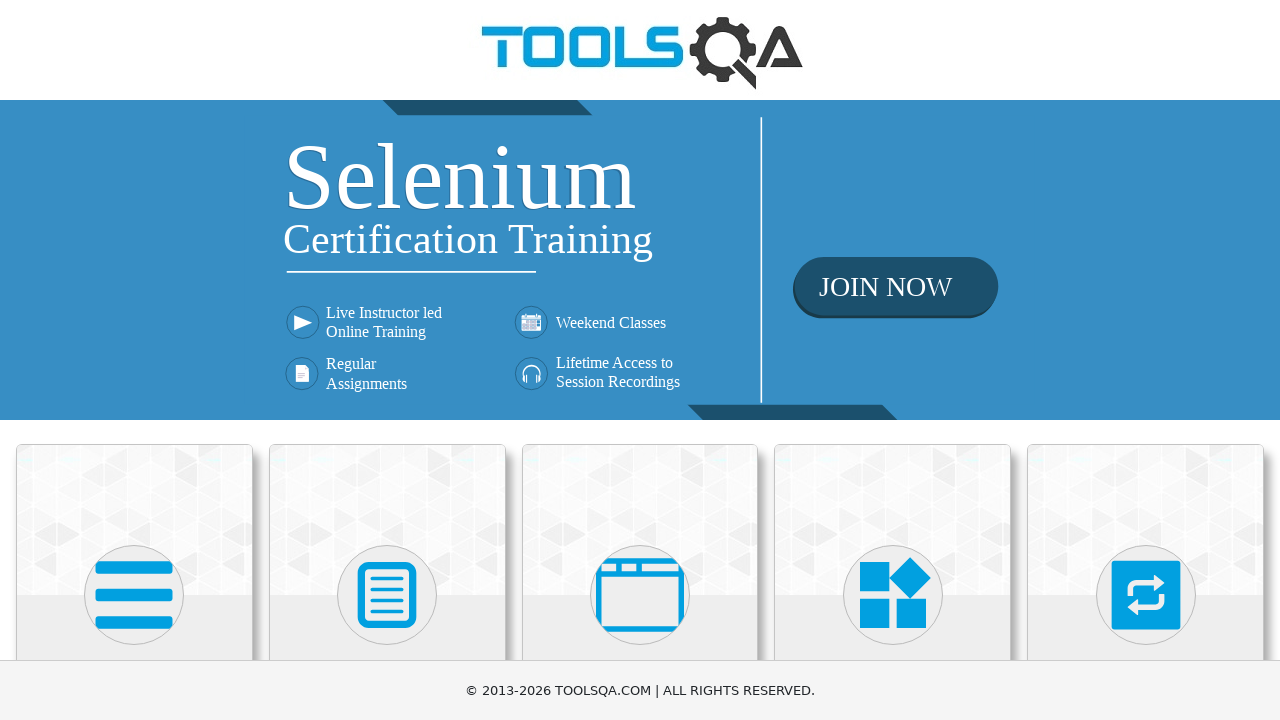

Clicked on Alerts, Frame & Windows category card at (640, 360) on xpath=//div[contains(h5, 'Frame')]
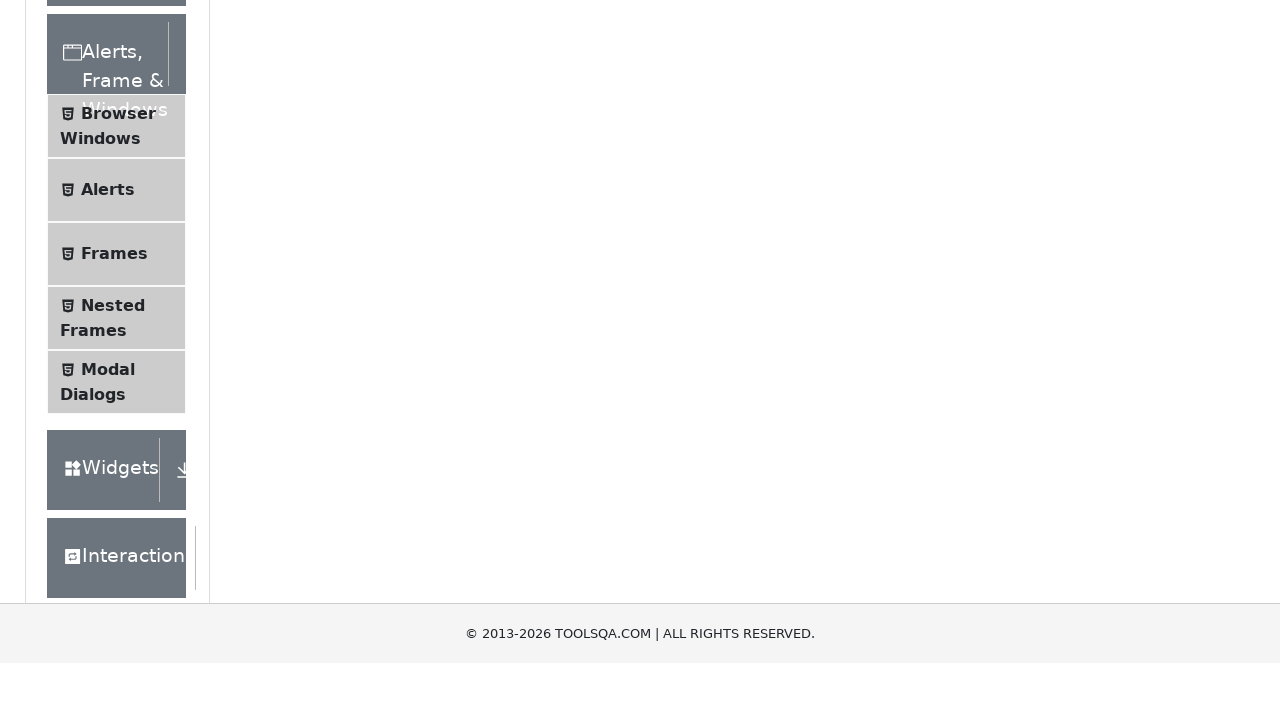

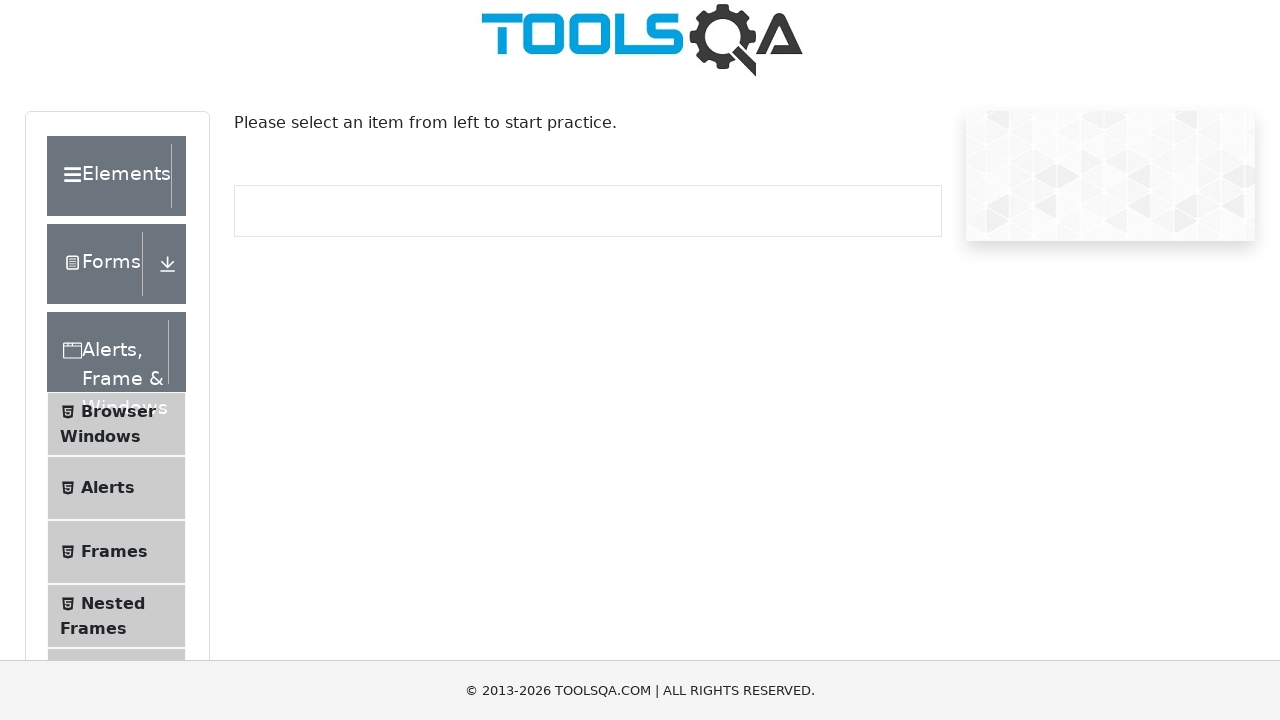